Tests button click functionality by navigating to the elements page, clicking on a menu item, and then clicking a button to verify the dynamic click message appears

Starting URL: https://demoqa.com/elements

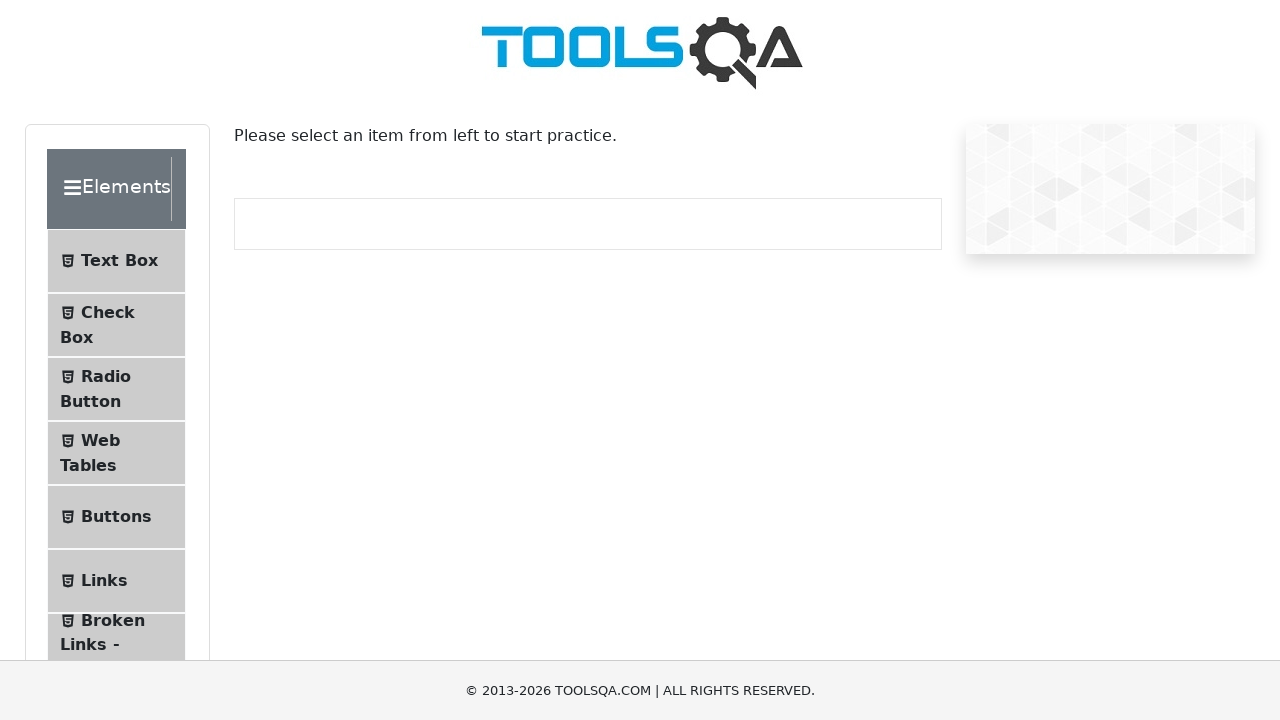

Clicked on the Buttons menu item at (116, 517) on #item-4
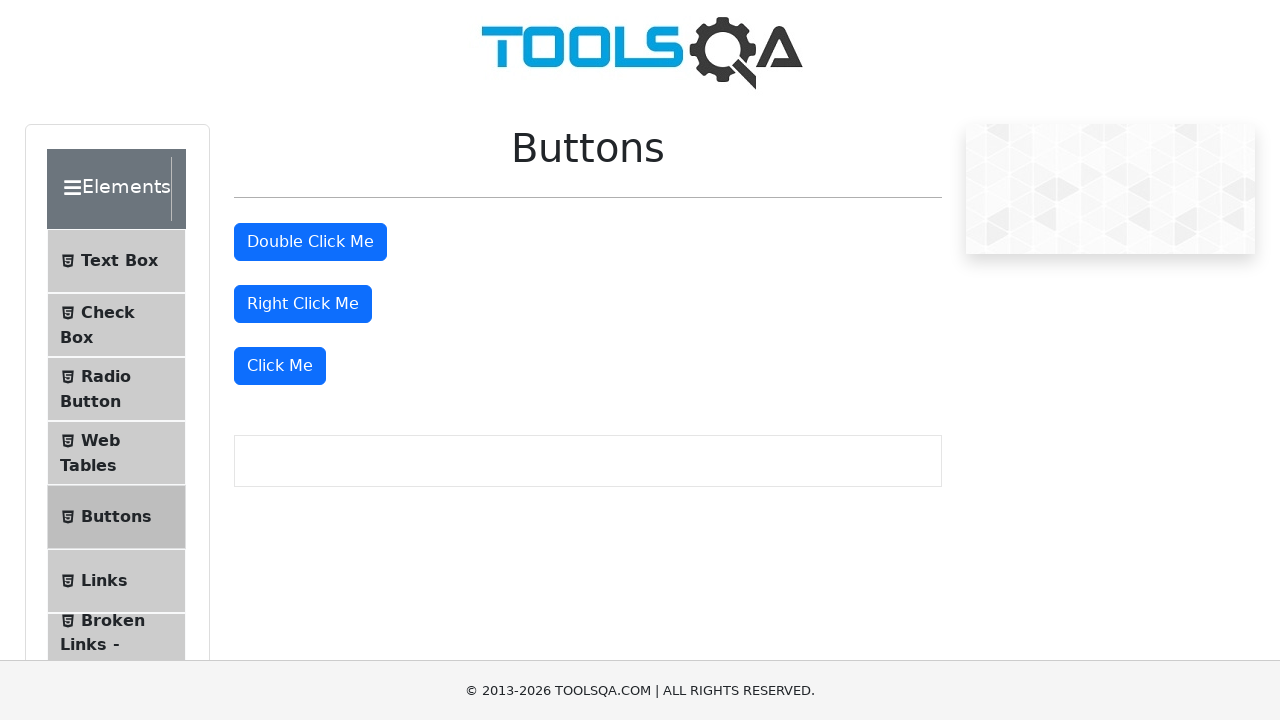

Clicked the 'Click Me' button at (280, 366) on text='Click Me'
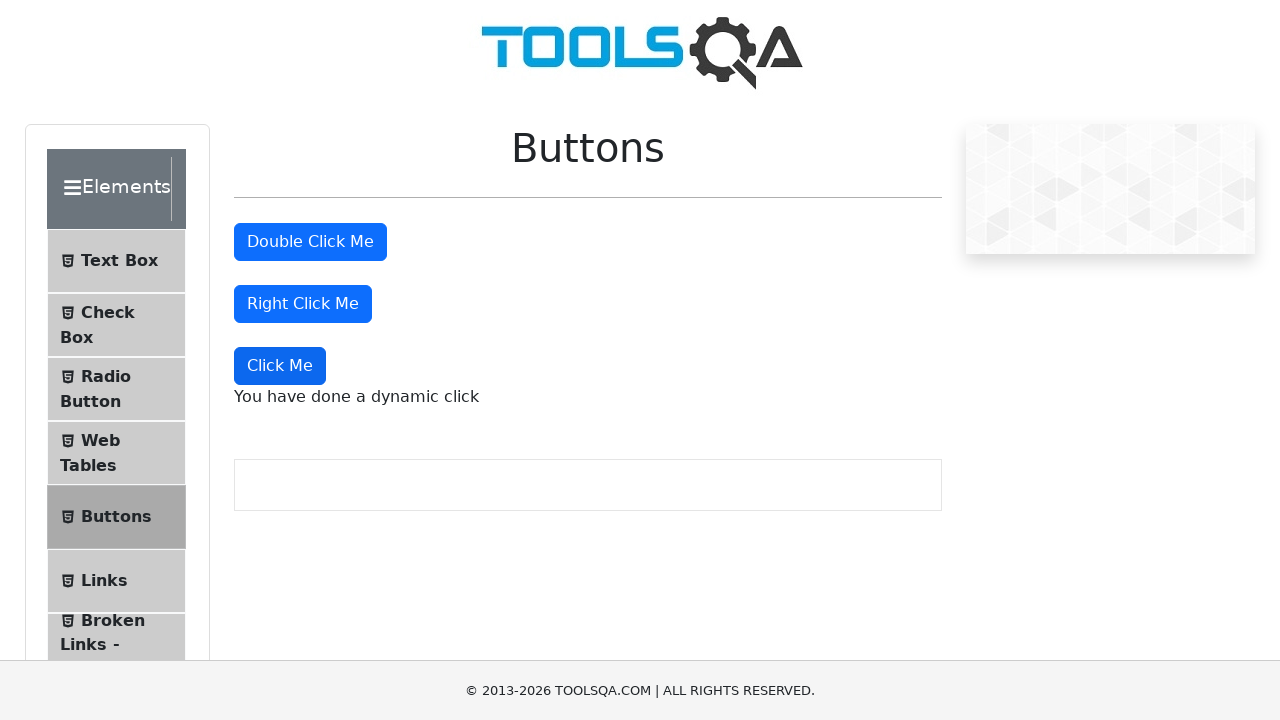

Verified dynamic click message appears correctly
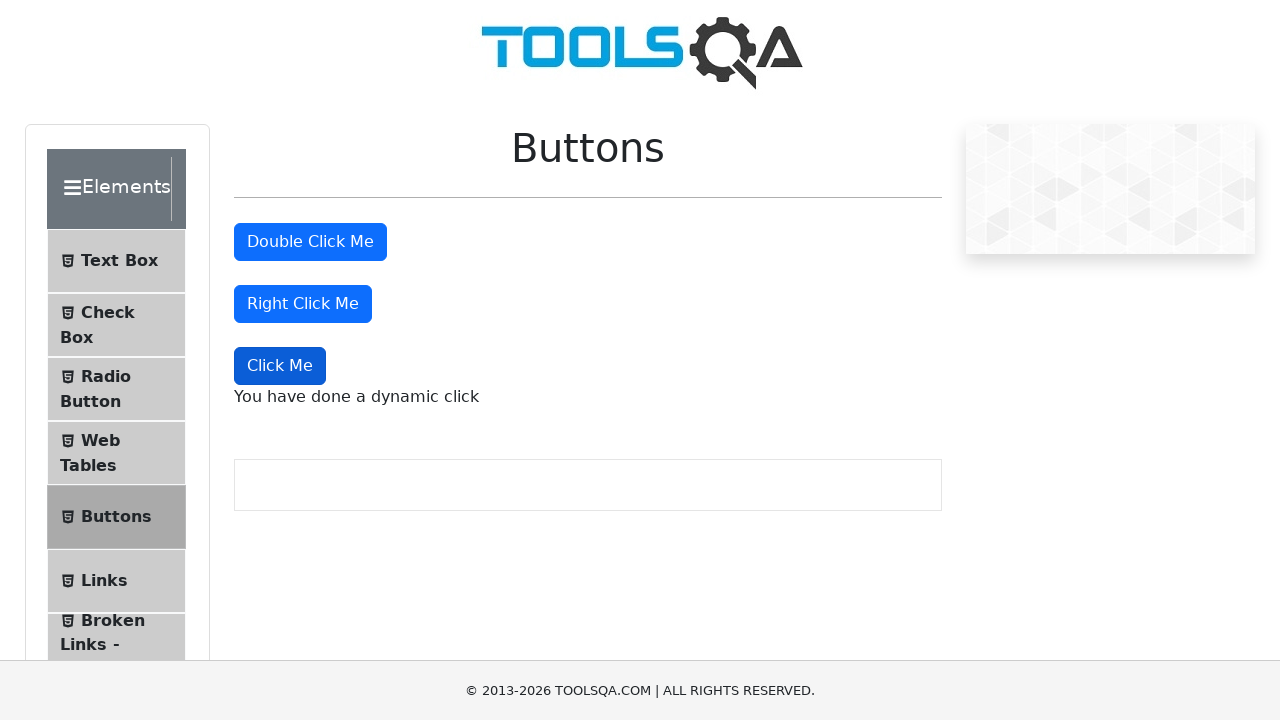

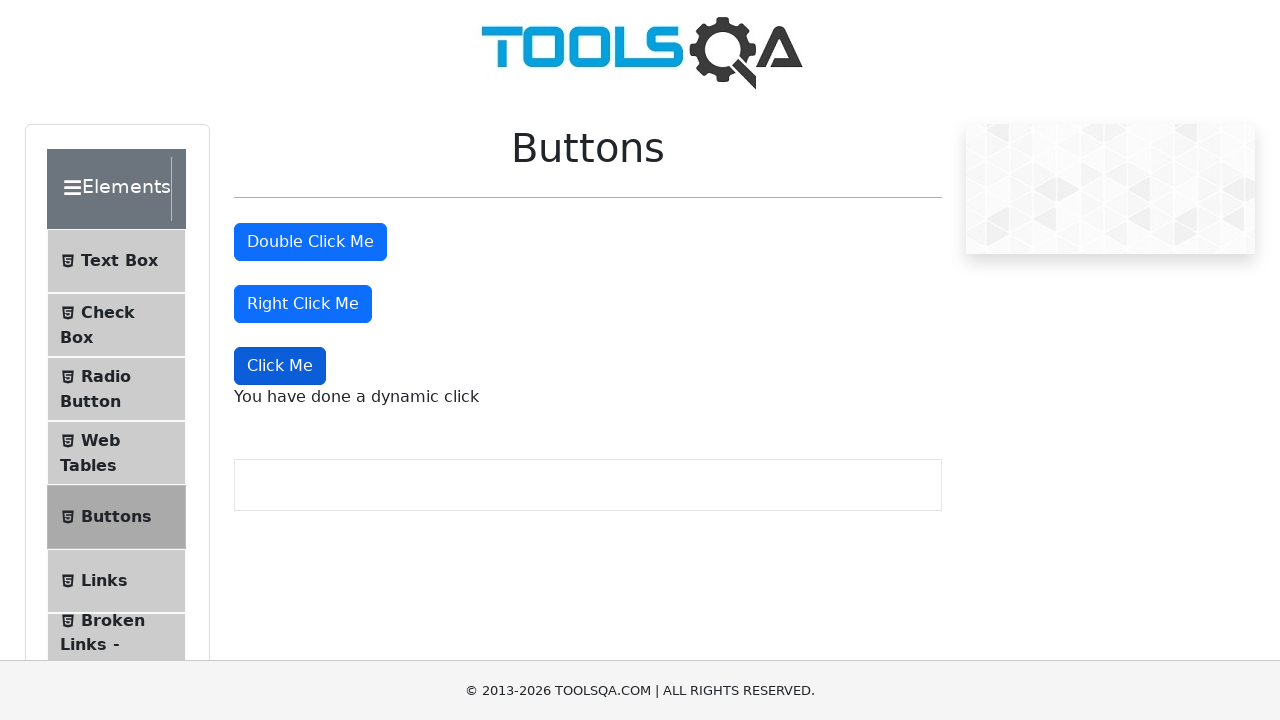